Tests the Checkboxes page by clicking the link and then clicking both checkboxes to toggle their state

Starting URL: http://the-internet.herokuapp.com/

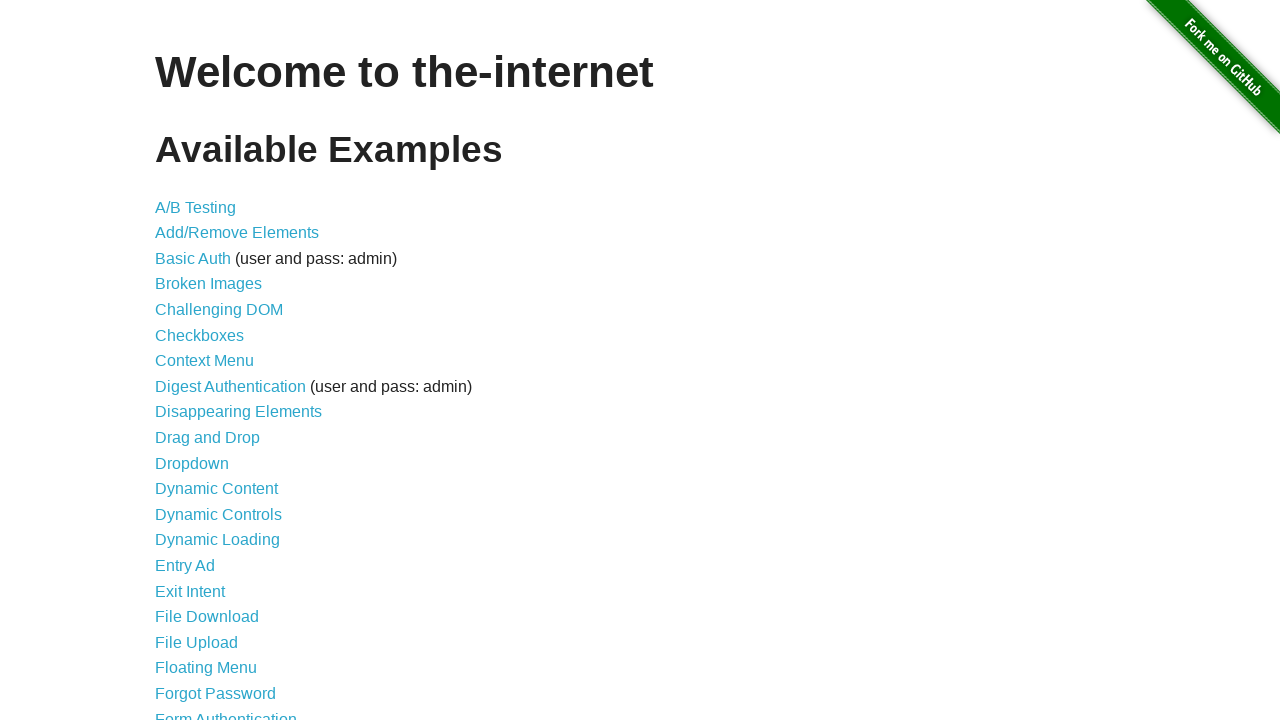

Clicked on Checkboxes link at (200, 335) on text=Checkboxes
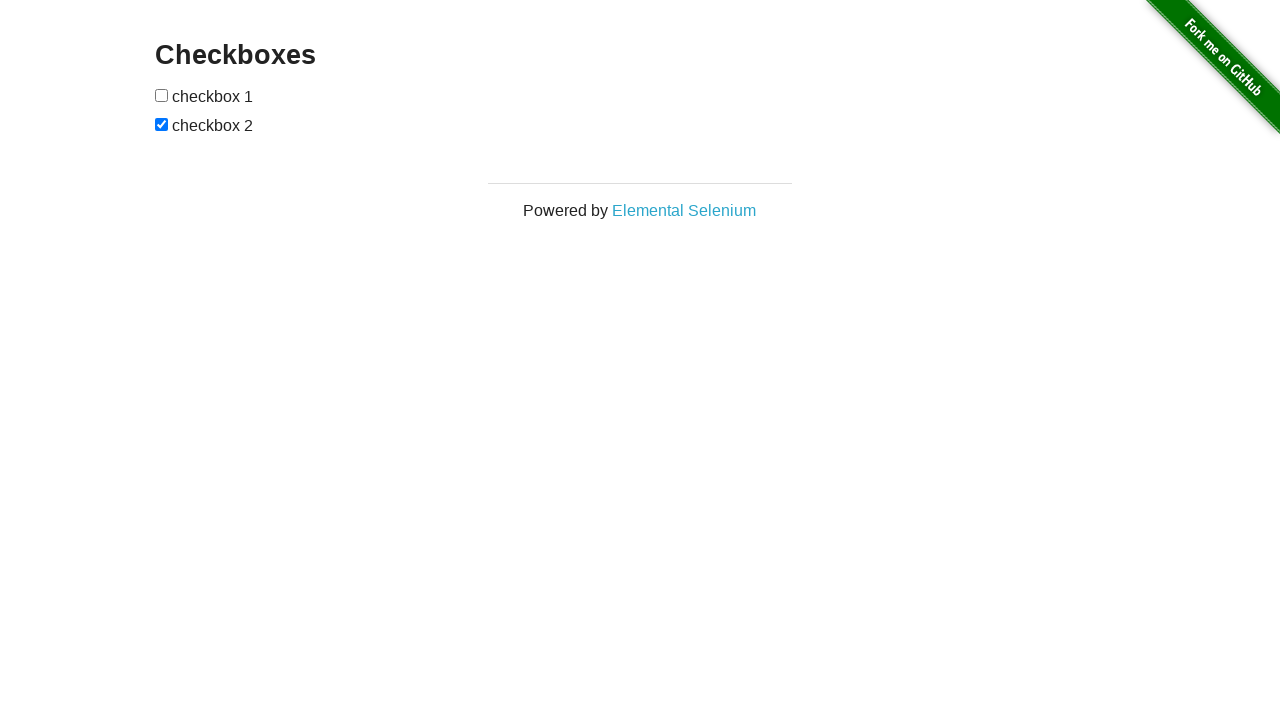

Clicked the first checkbox to toggle its state at (162, 95) on (//input[@type='checkbox'])[1]
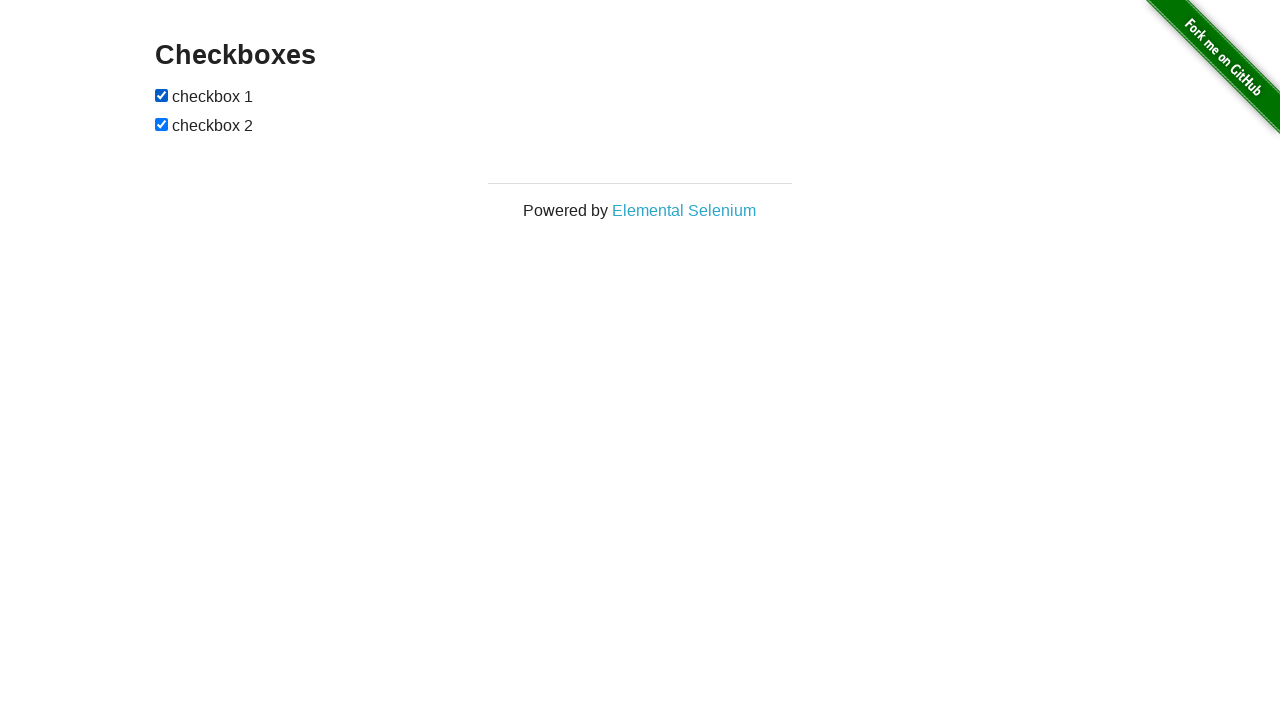

Clicked the second checkbox to toggle its state at (162, 124) on (//input[@type='checkbox'])[2]
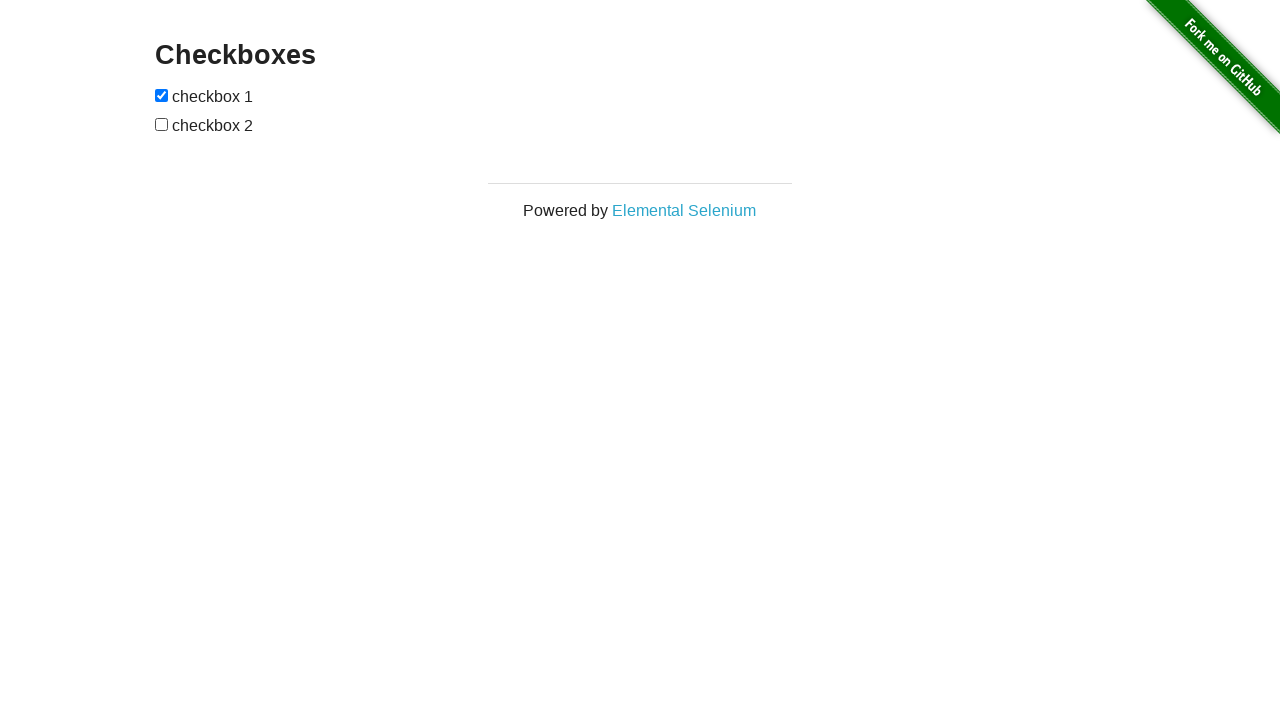

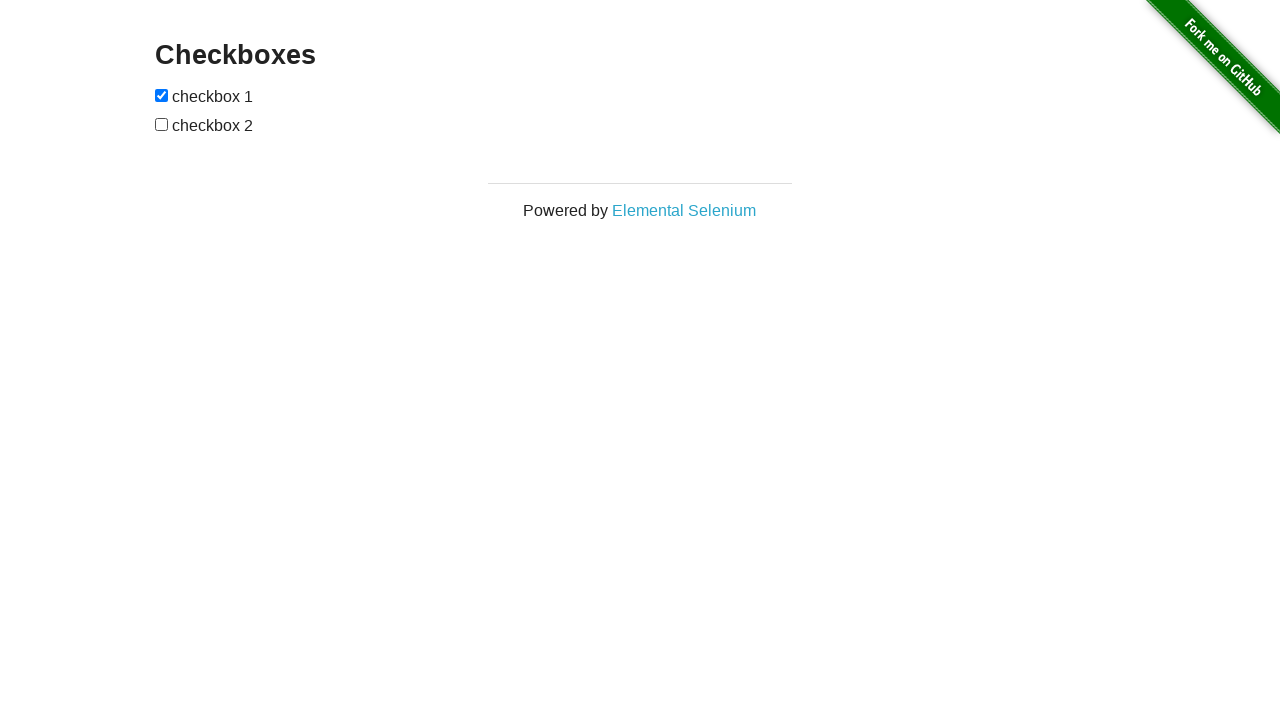